Tests that todo data persists after page reload

Starting URL: https://demo.playwright.dev/todomvc

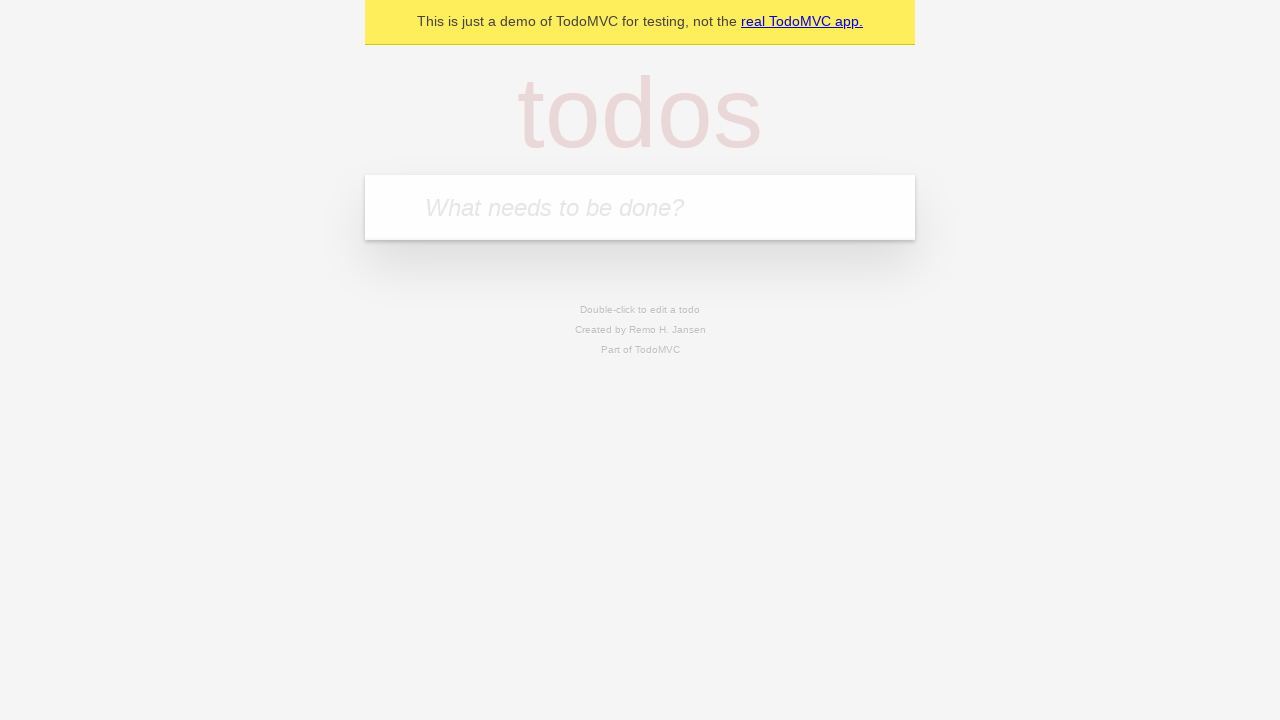

Filled new todo input with 'buy some cheese' on .new-todo
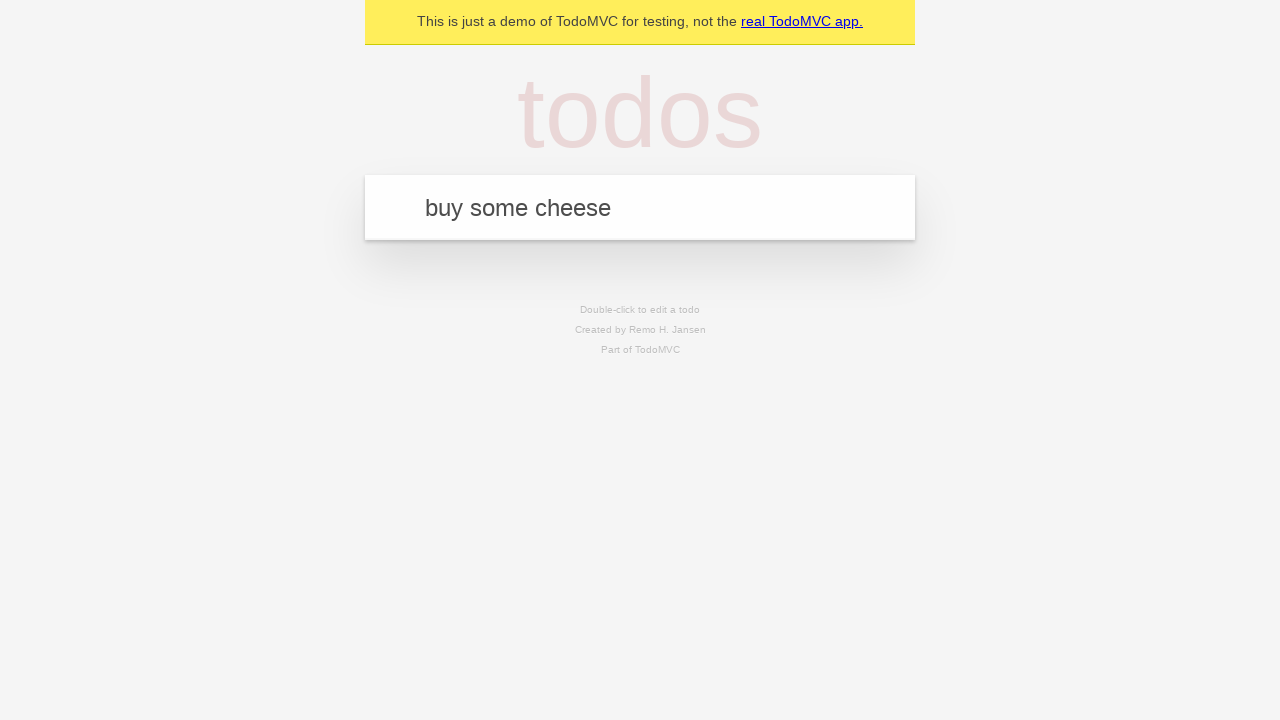

Pressed Enter to create first todo on .new-todo
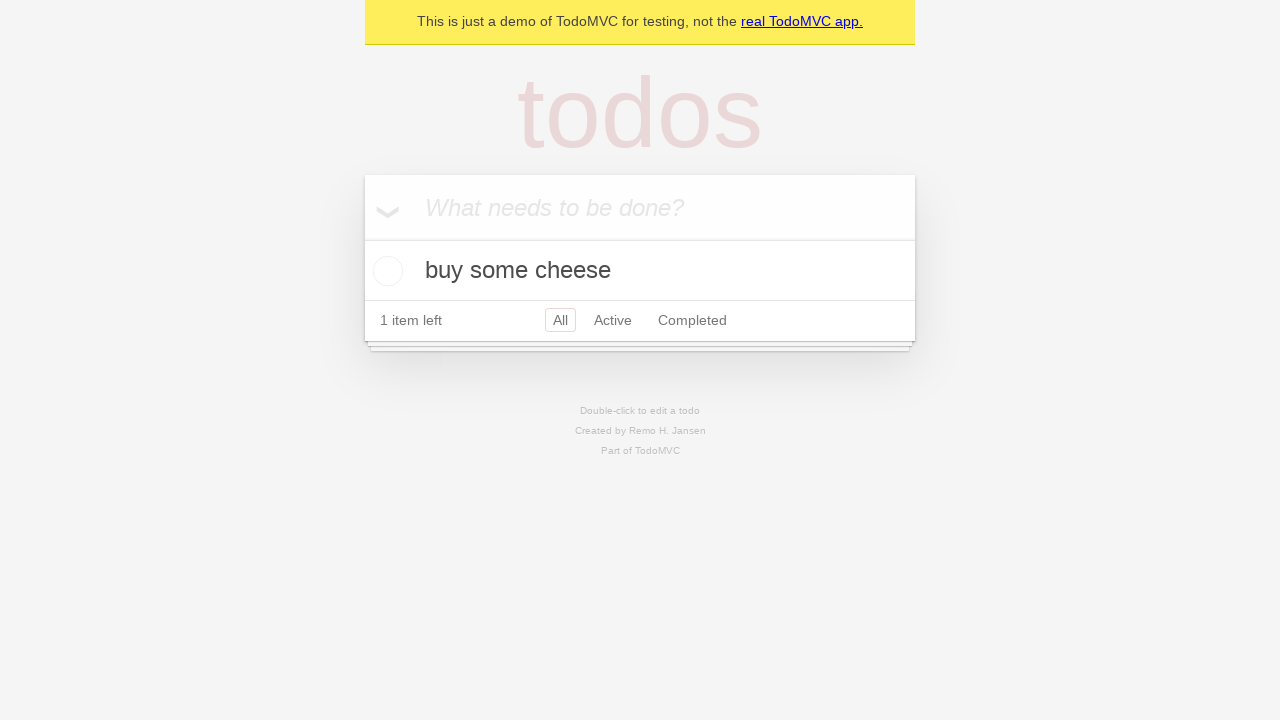

Filled new todo input with 'feed the cat' on .new-todo
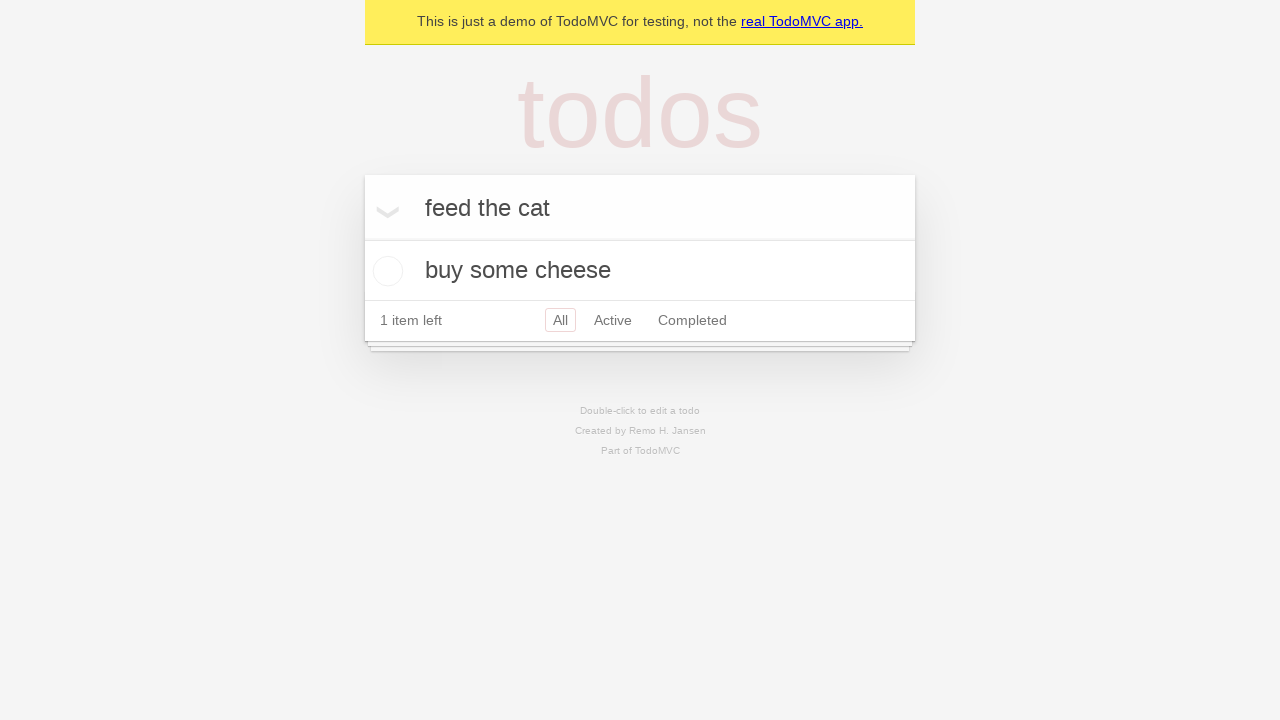

Pressed Enter to create second todo on .new-todo
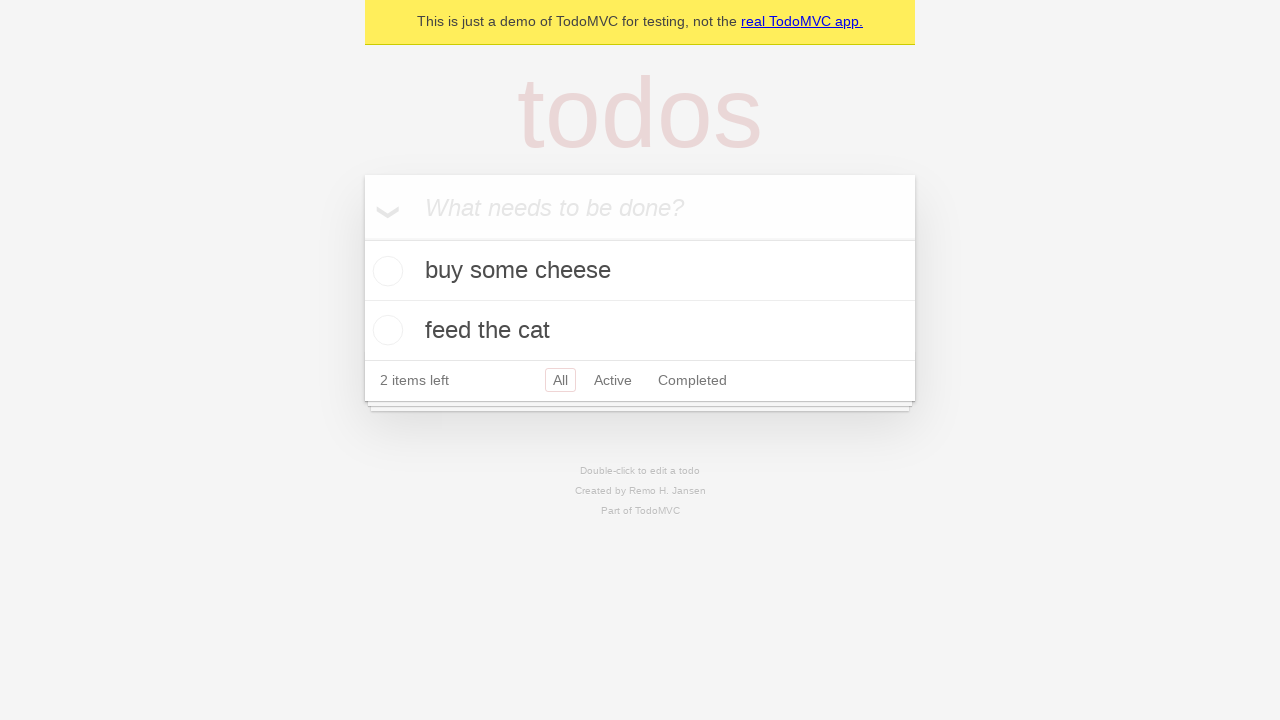

Waited for second todo item to appear in list
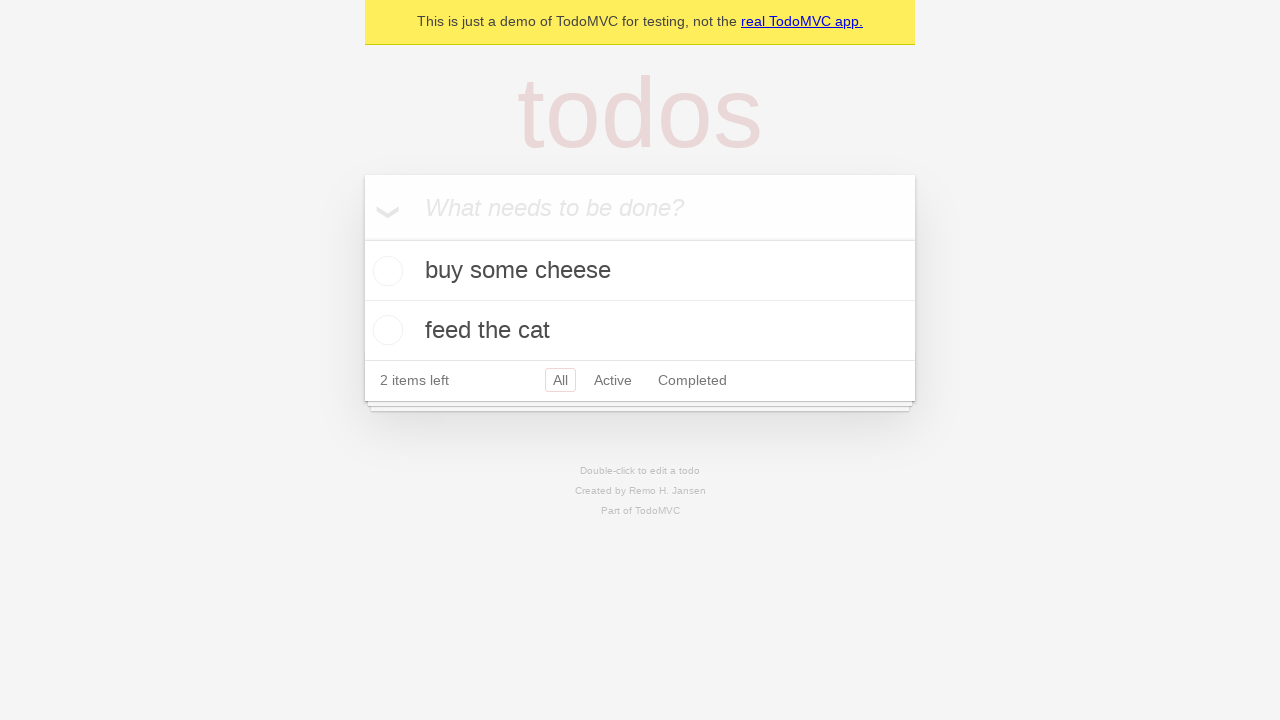

Checked first todo item as completed at (385, 271) on .todo-list li >> nth=0 >> .toggle
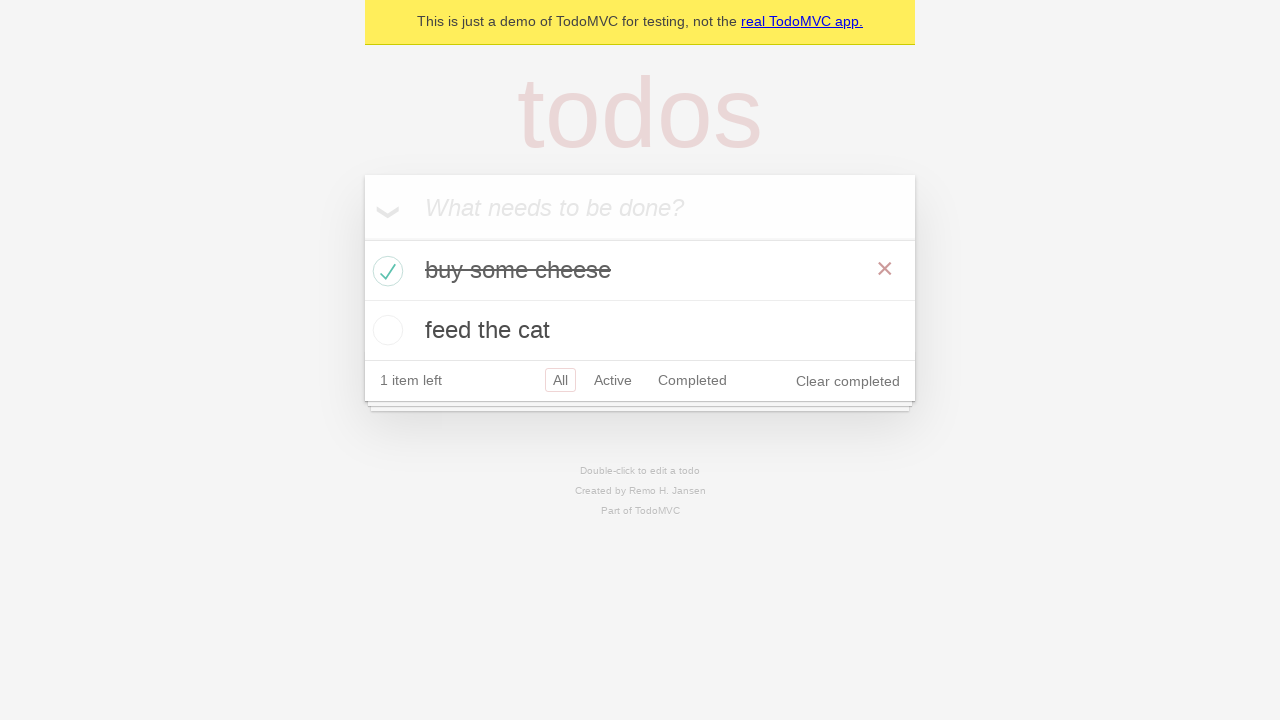

Reloaded the page
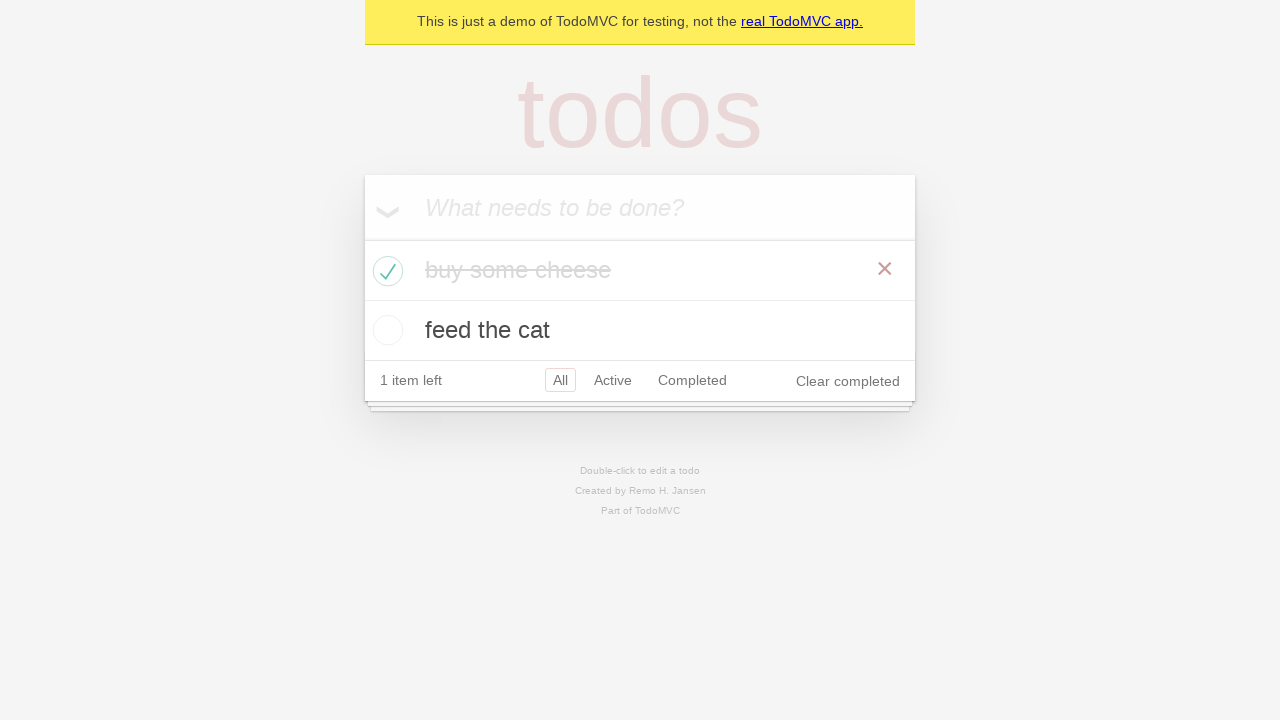

Verified todo items persisted after page reload
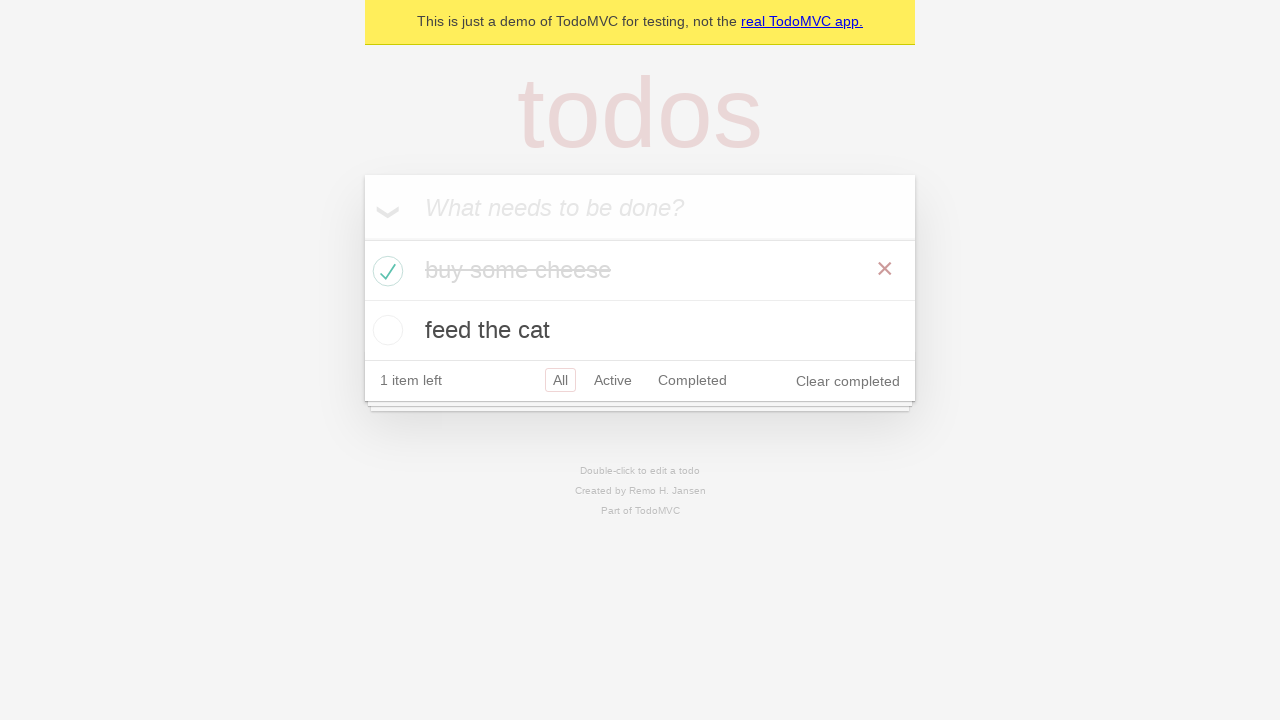

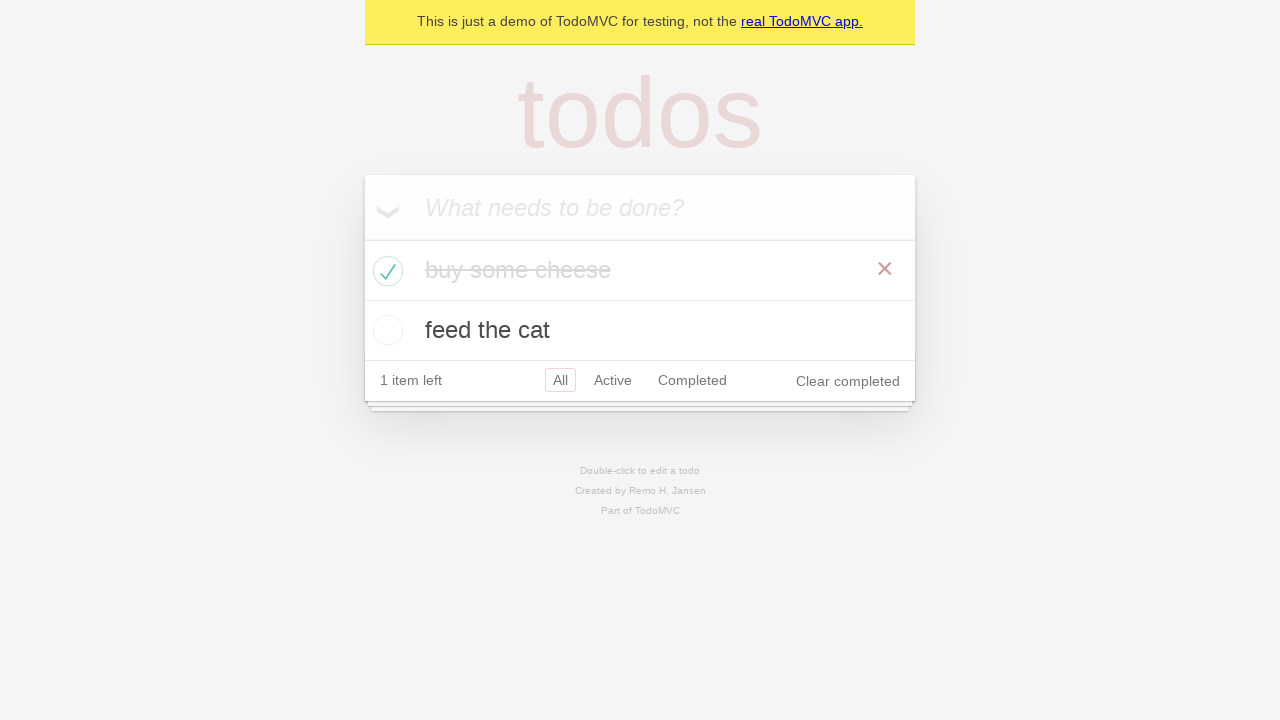